Tests double-click functionality on a W3Schools demo page by switching to an iframe and double-clicking on a paragraph element to trigger a JavaScript function.

Starting URL: https://www.w3schools.com/jsref/tryit.asp?filename=tryjsref_ondblclick

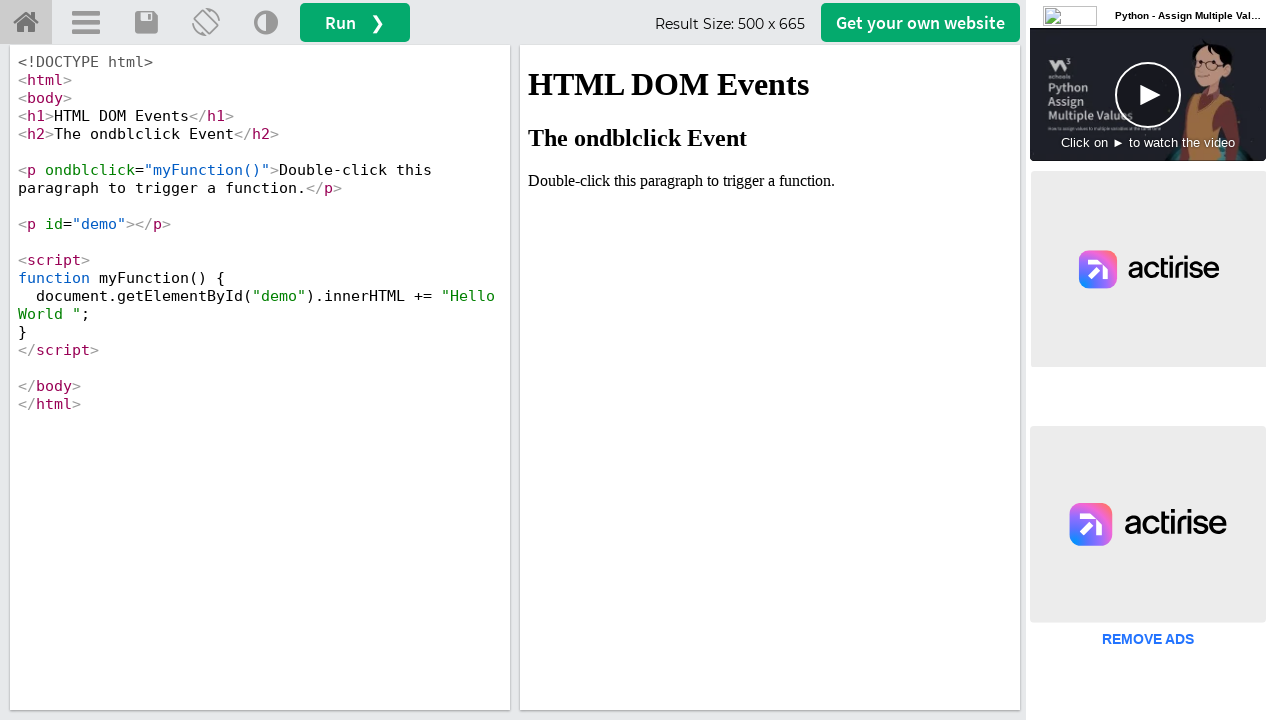

Located iframe with id 'iframeResult'
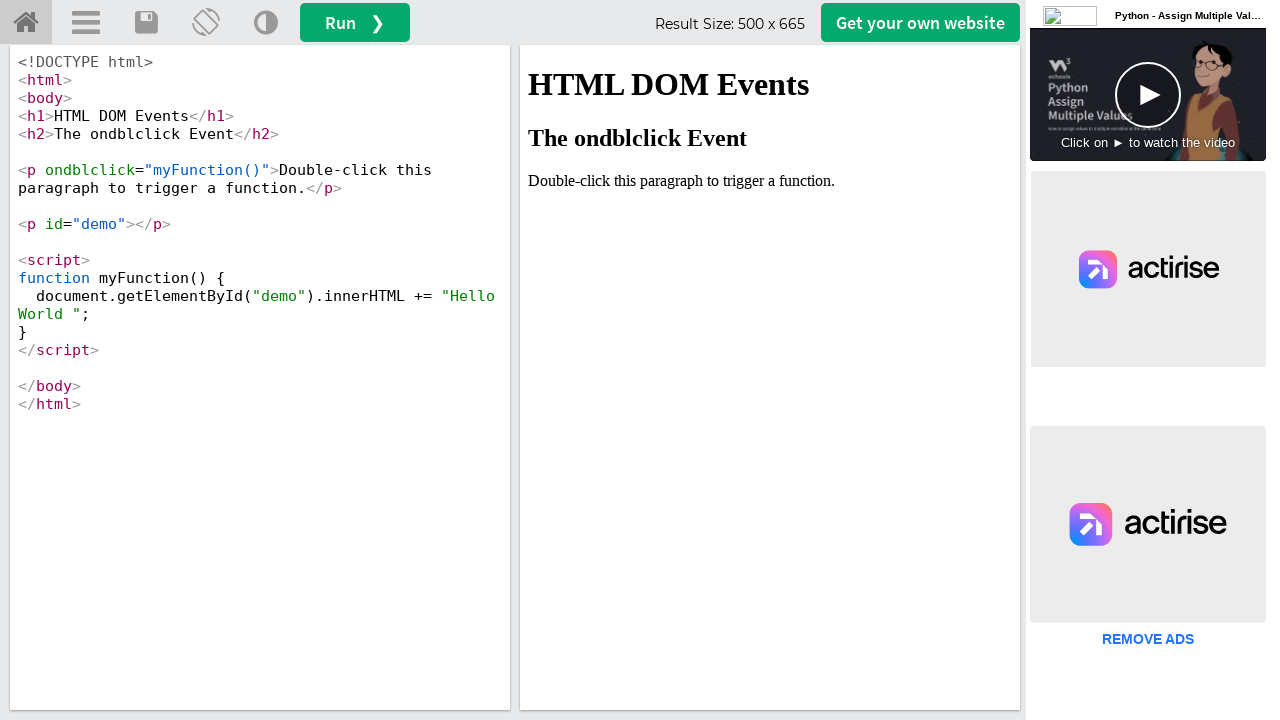

Located paragraph element 'Double-click this paragraph to trigger a function.'
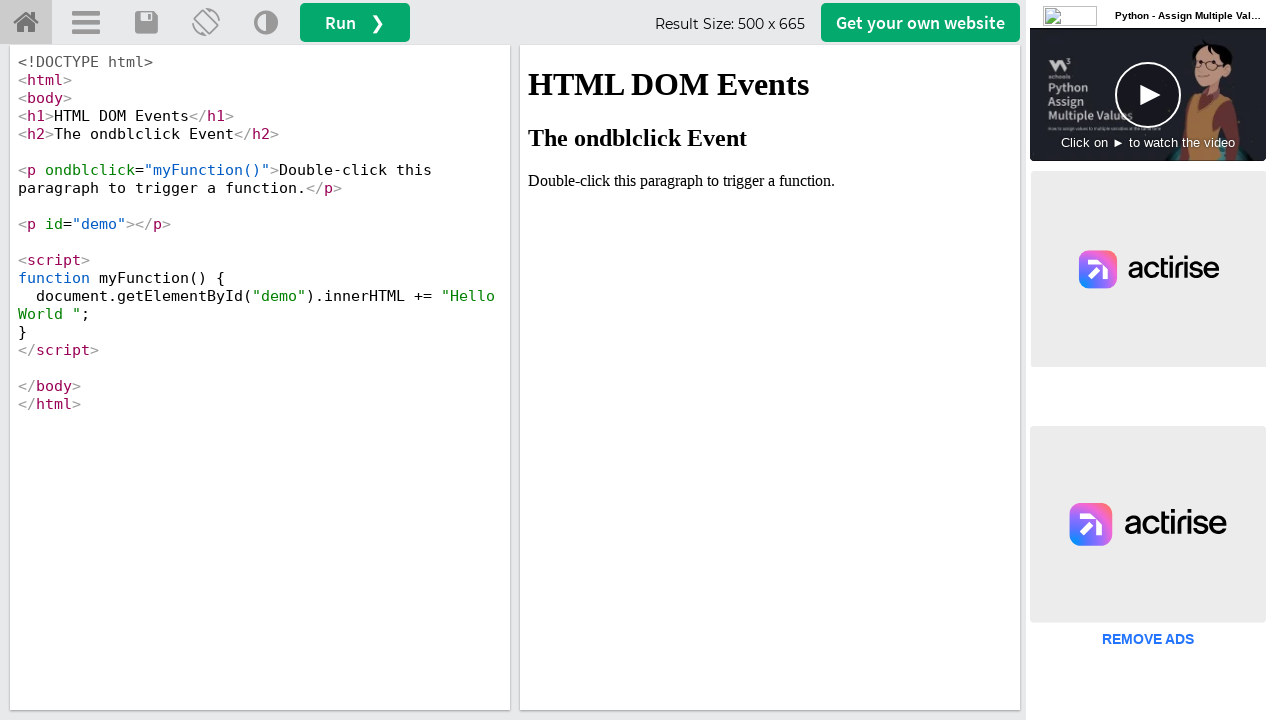

Double-clicked paragraph element to trigger function at (770, 181) on #iframeResult >> internal:control=enter-frame >> xpath=//p[text() = 'Double-clic
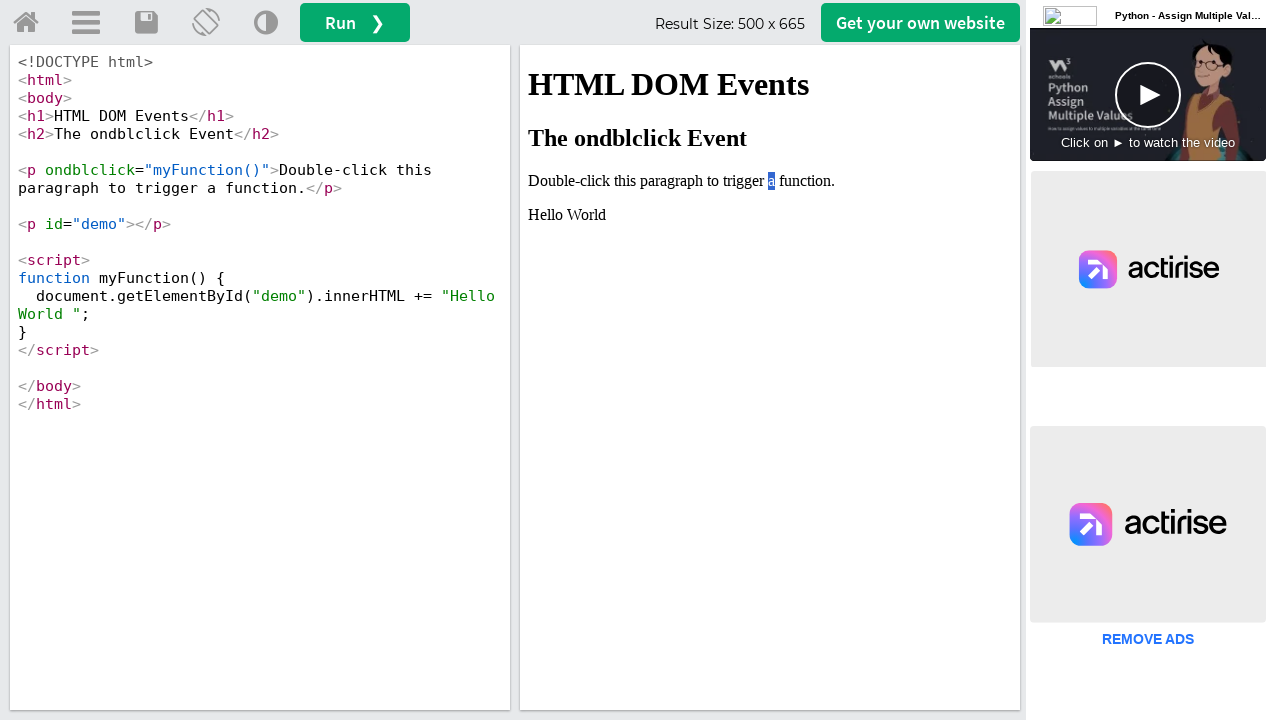

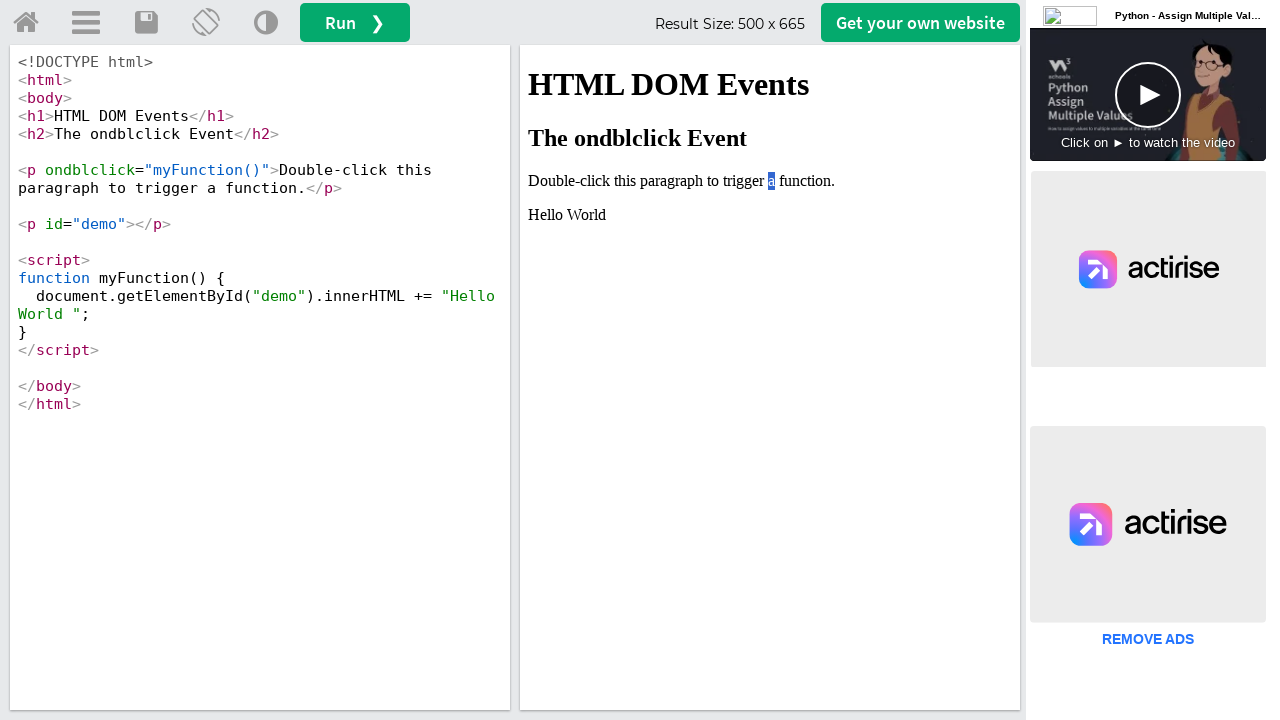